Tests a signup form by filling out user details including name, email, password, selecting checkboxes, choosing state and hobbies from dropdowns, and submitting the form

Starting URL: https://freelance-learn-automation.vercel.app/signup

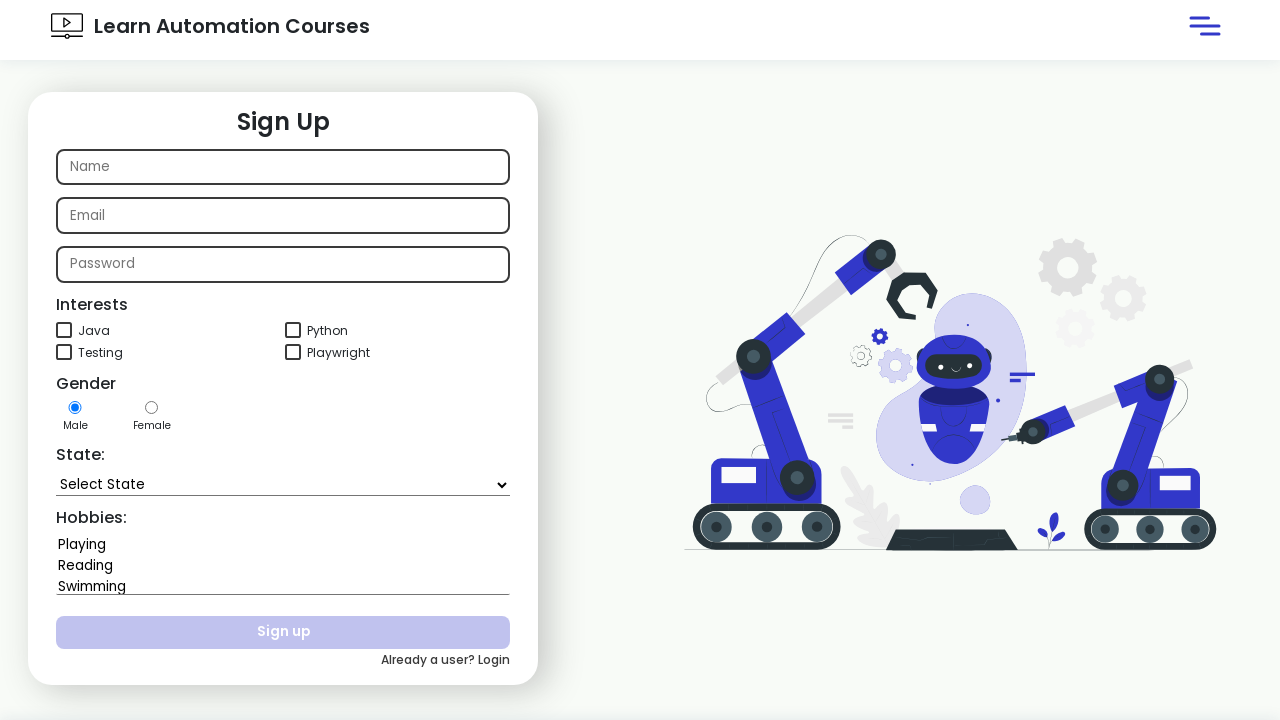

Filled name field with 'Rajinikanth' on #name
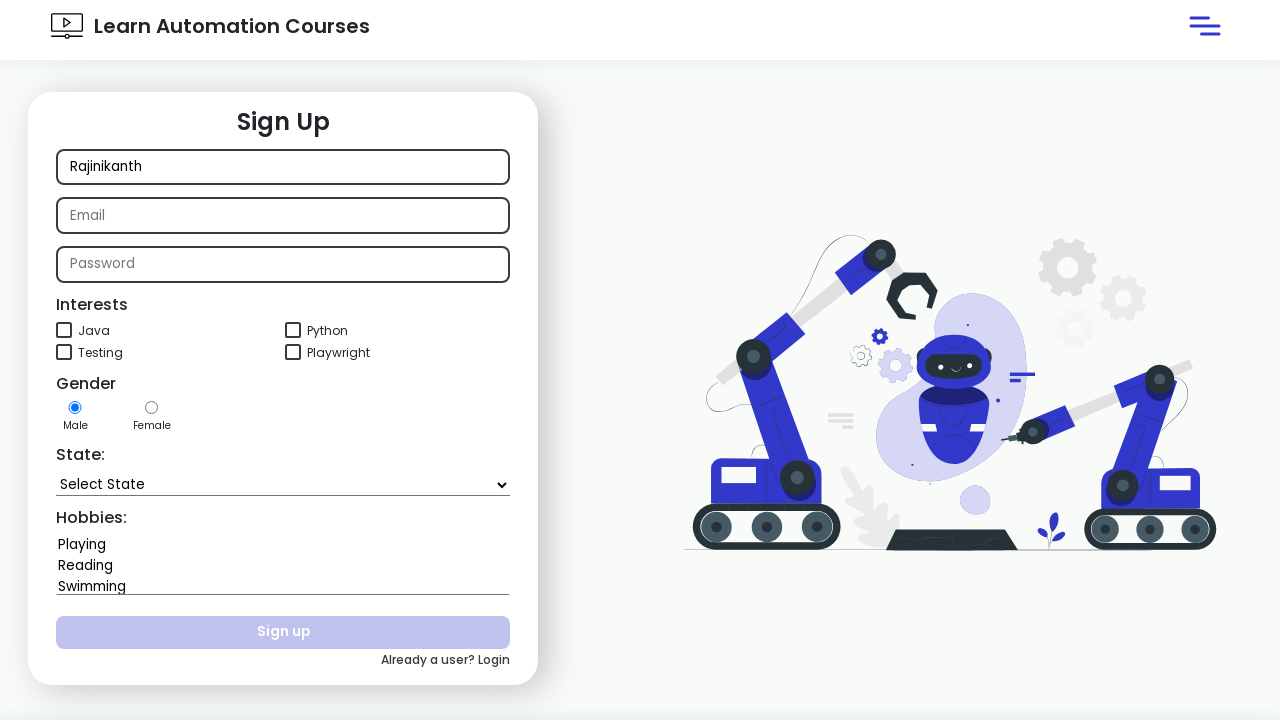

Filled email field with 'testuser123@example.com' on input[name='email']
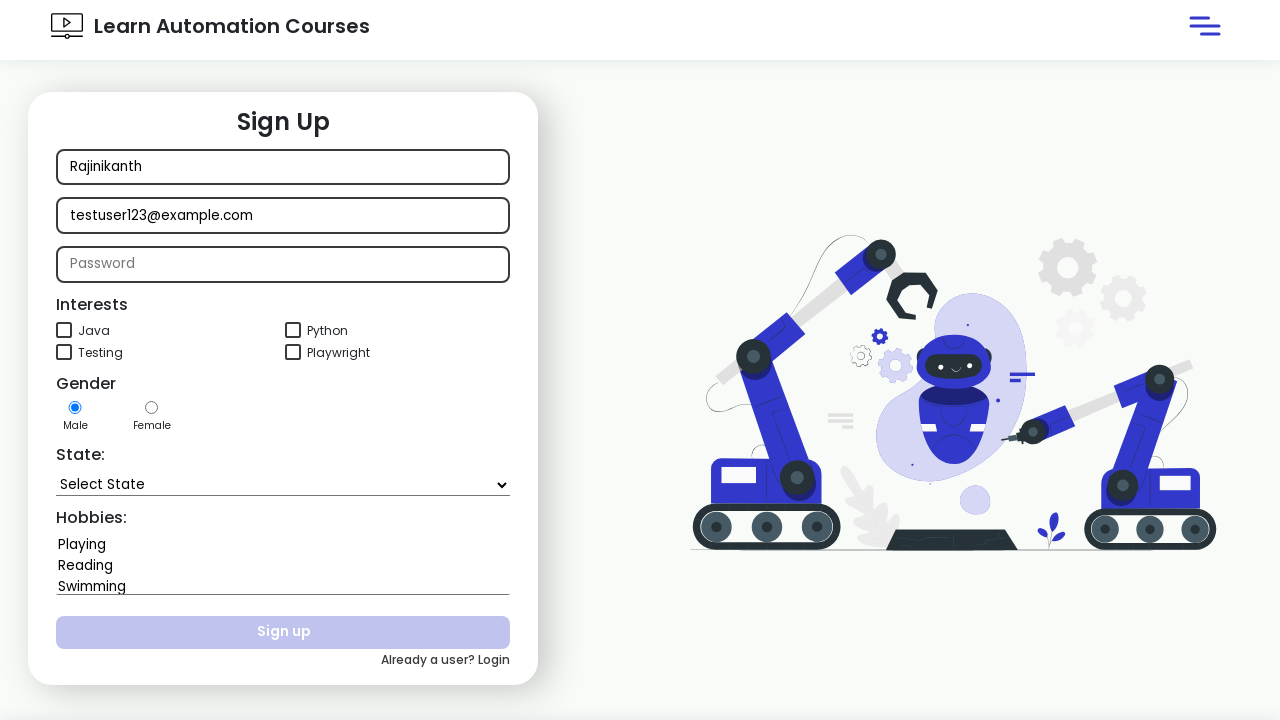

Filled password field with 'TestPassword2024' on input[name='password']
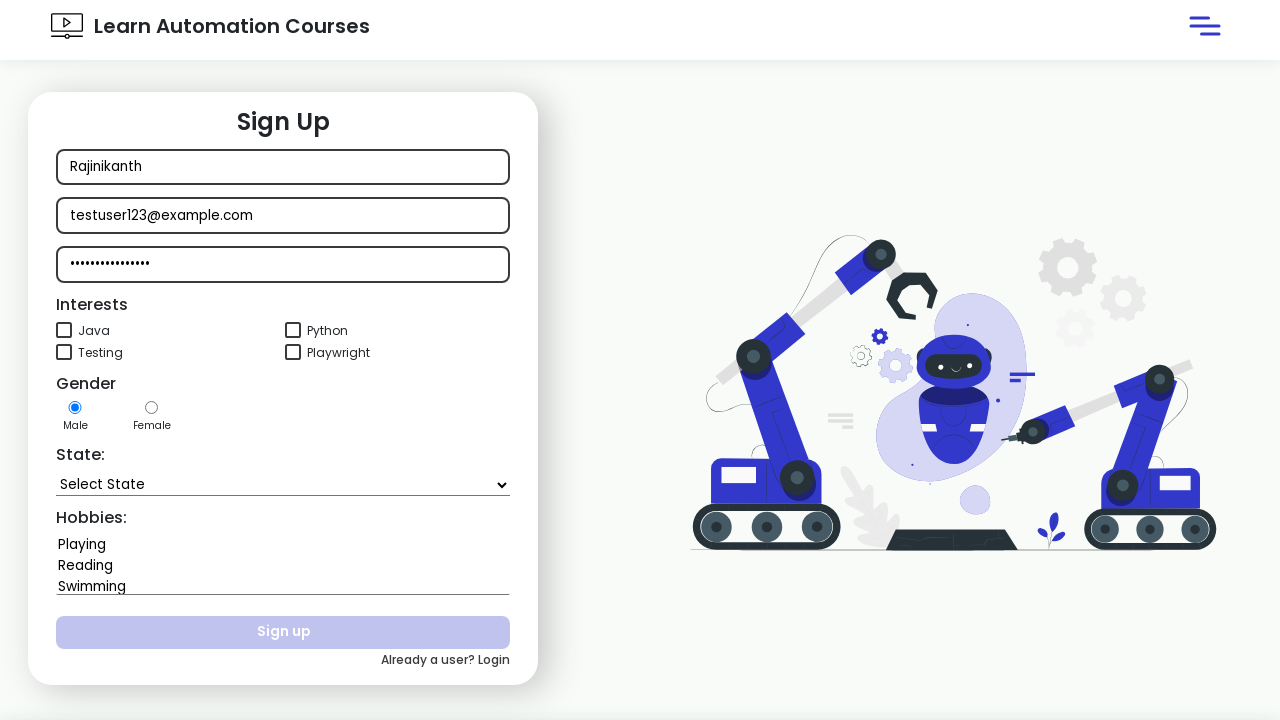

Clicked a checkbox for interests at (64, 330) on input[type='checkbox'] >> nth=0
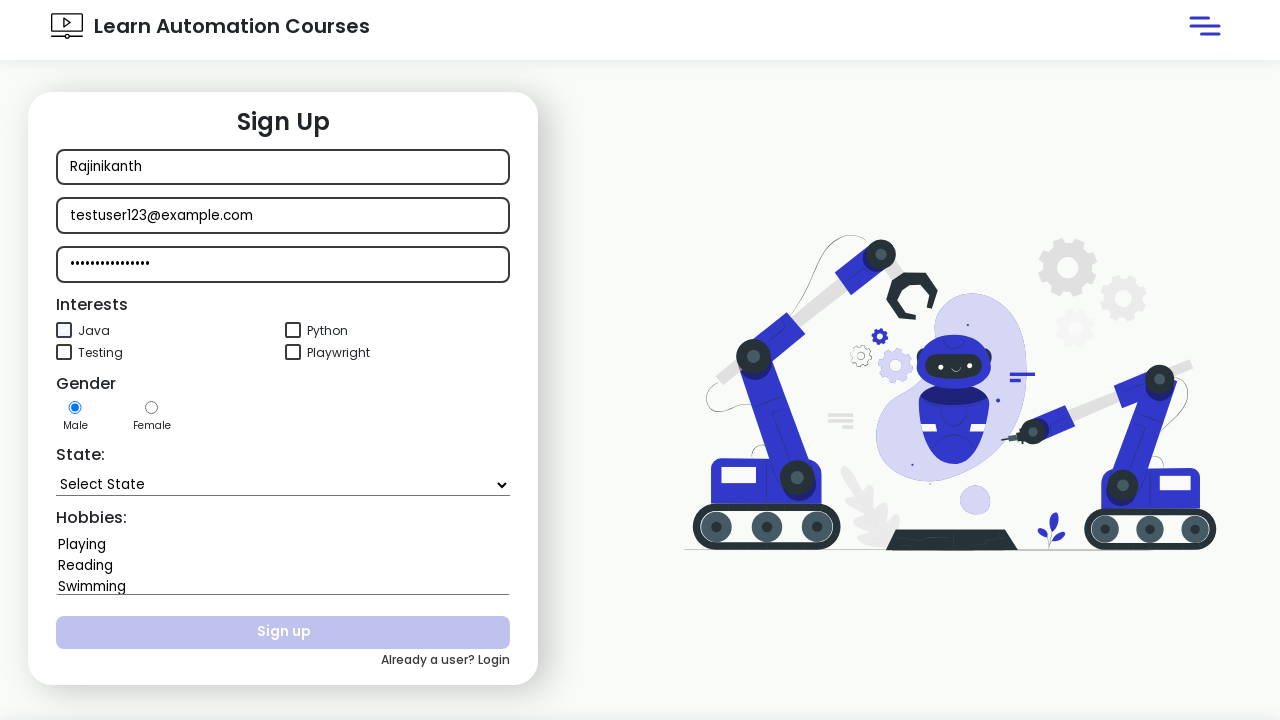

Clicked a checkbox for interests at (293, 330) on input[type='checkbox'] >> nth=1
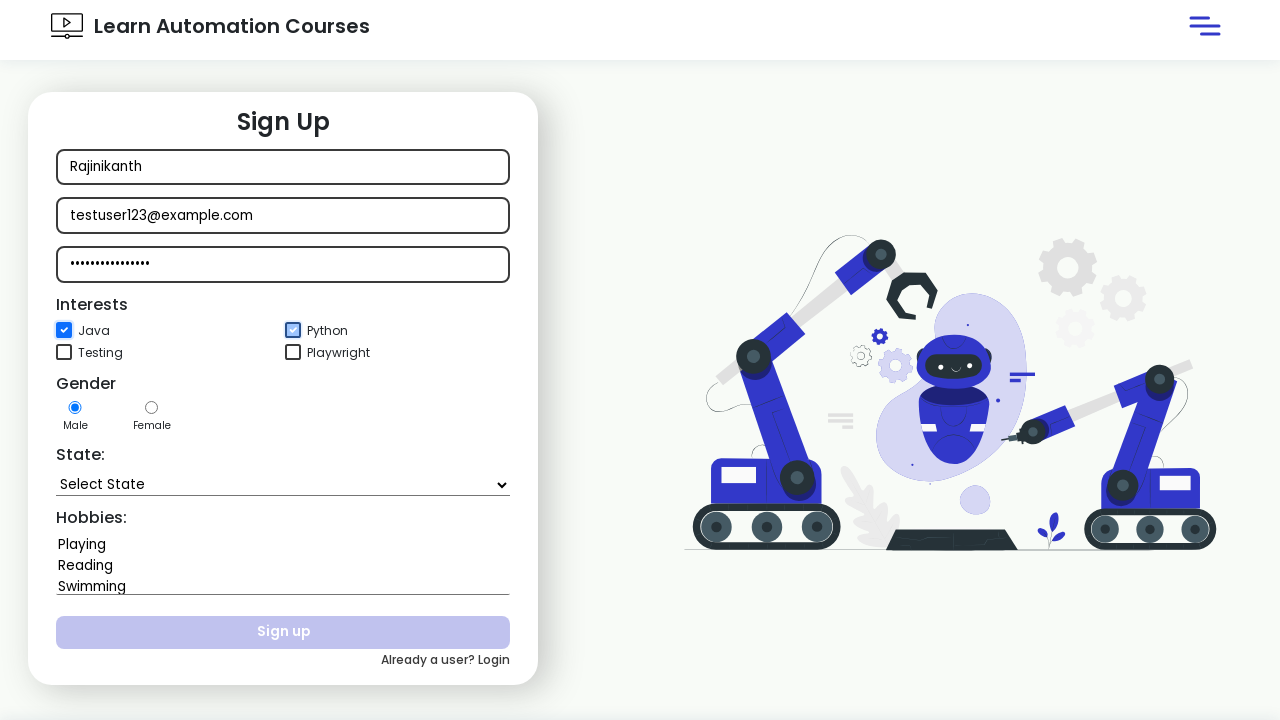

Clicked a checkbox for interests at (64, 352) on input[type='checkbox'] >> nth=2
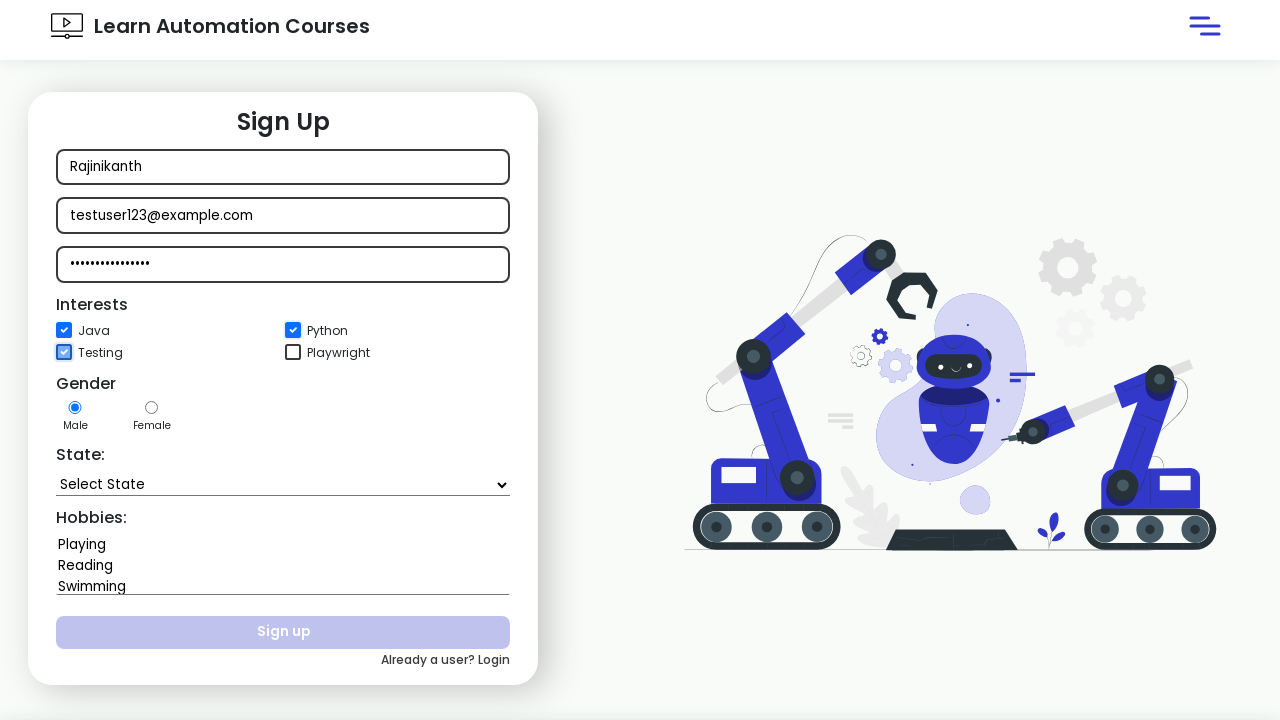

Clicked a checkbox for interests at (293, 352) on input[type='checkbox'] >> nth=3
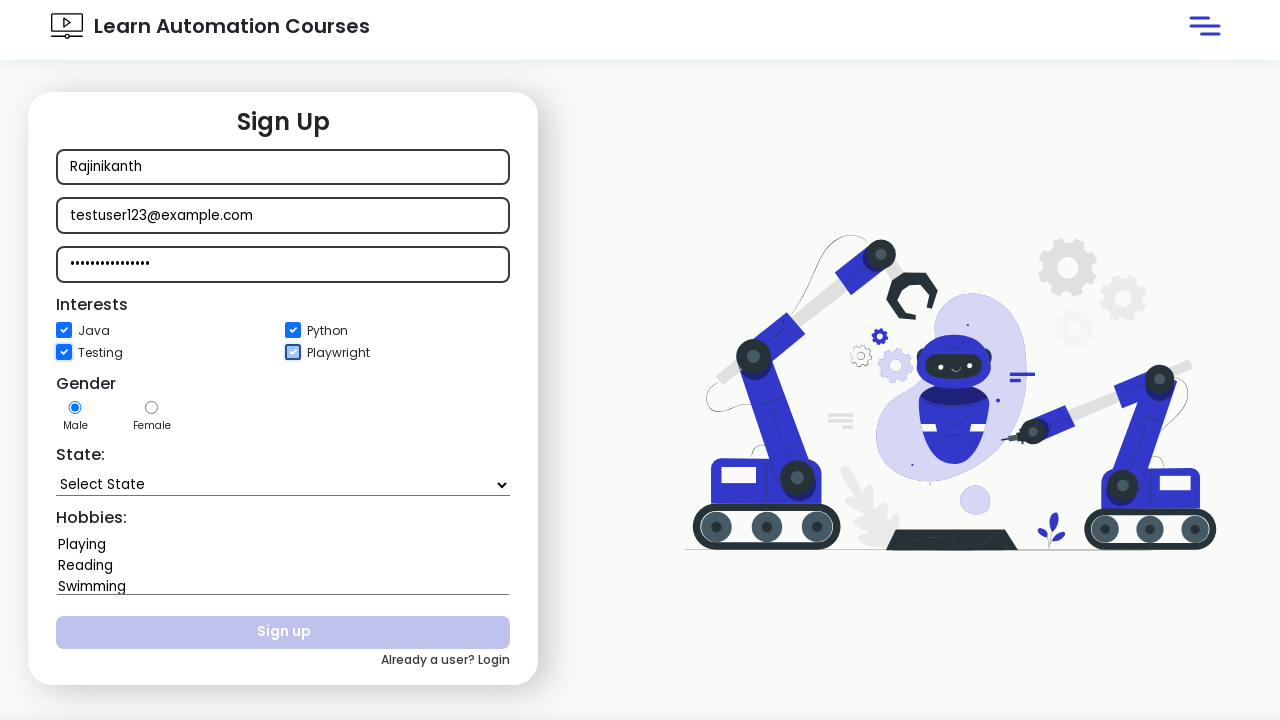

Selected 'Telangana' from state dropdown on select[name='state']
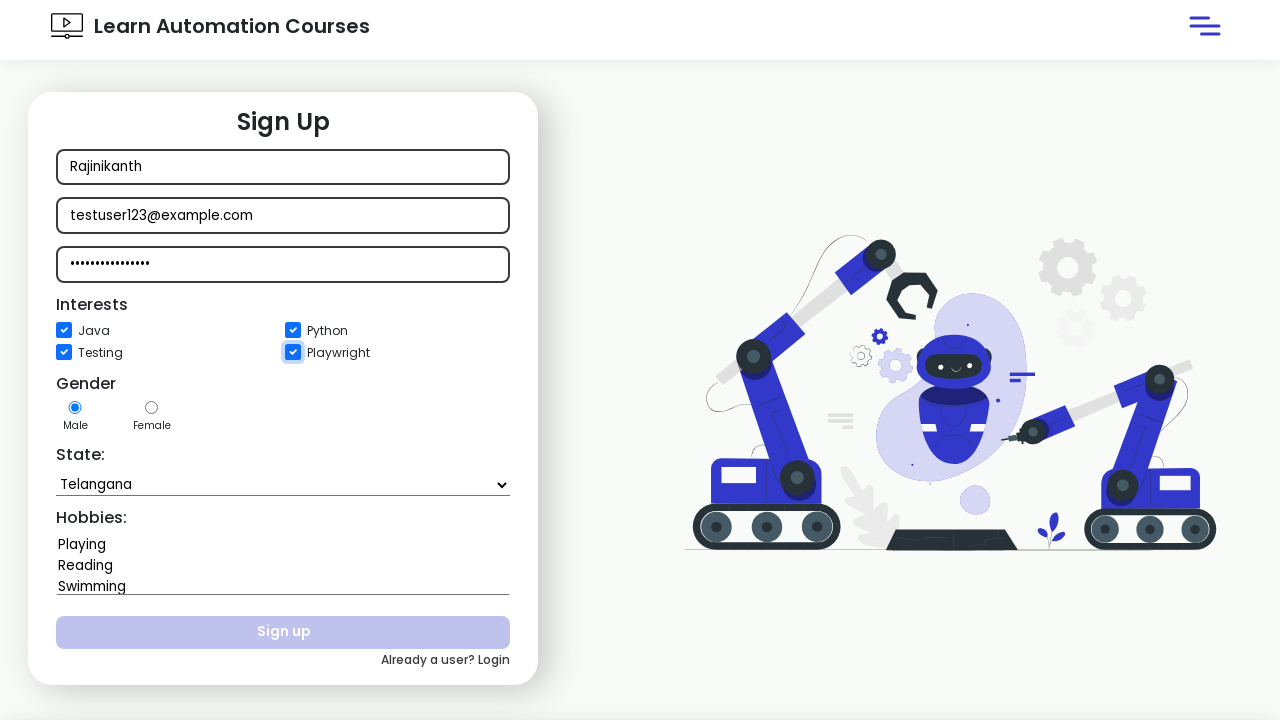

Selected hobby at index 2 from hobbies dropdown on select[name='hobbies']
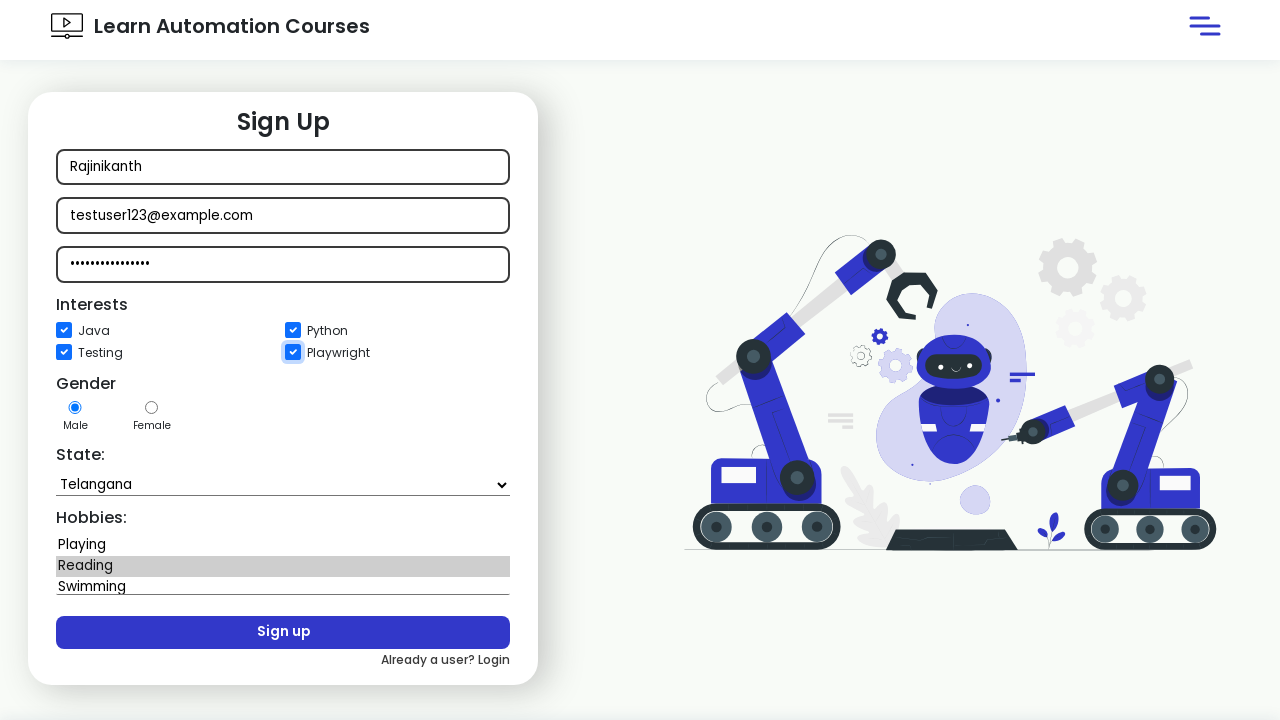

Clicked submit button to submit the signup form at (283, 633) on button.submit-btn
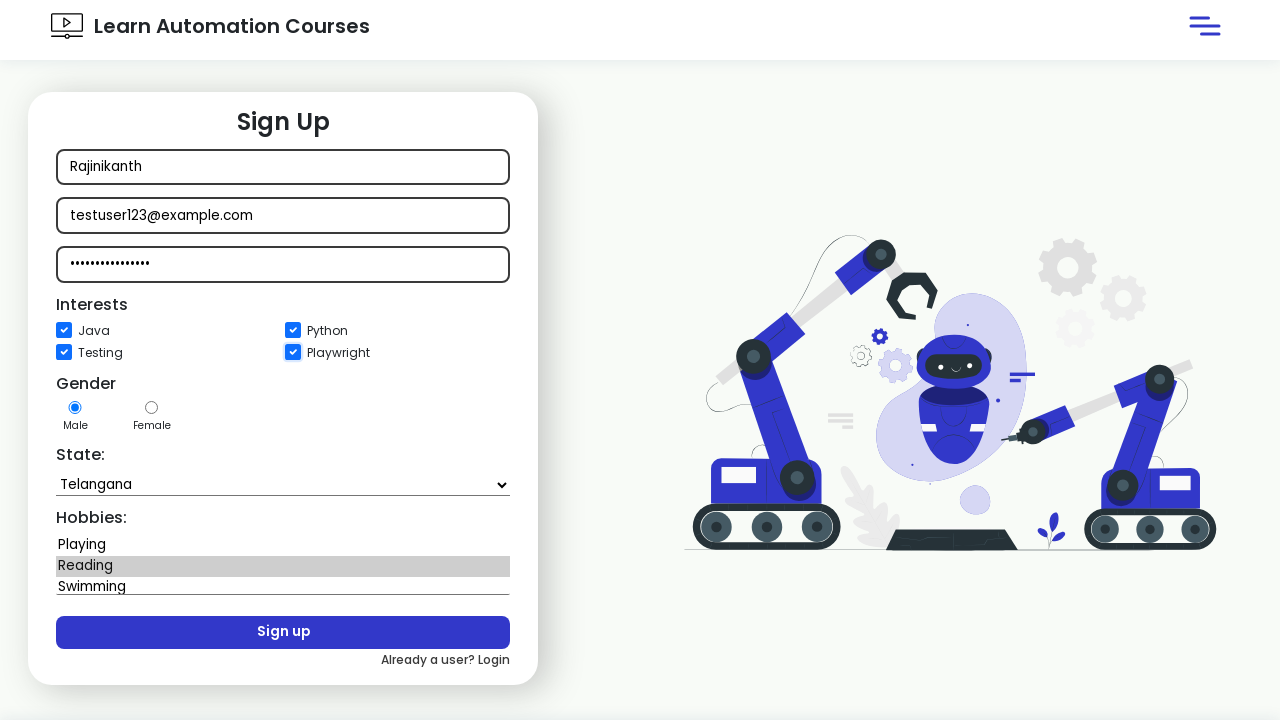

Waited 2 seconds for form submission to complete
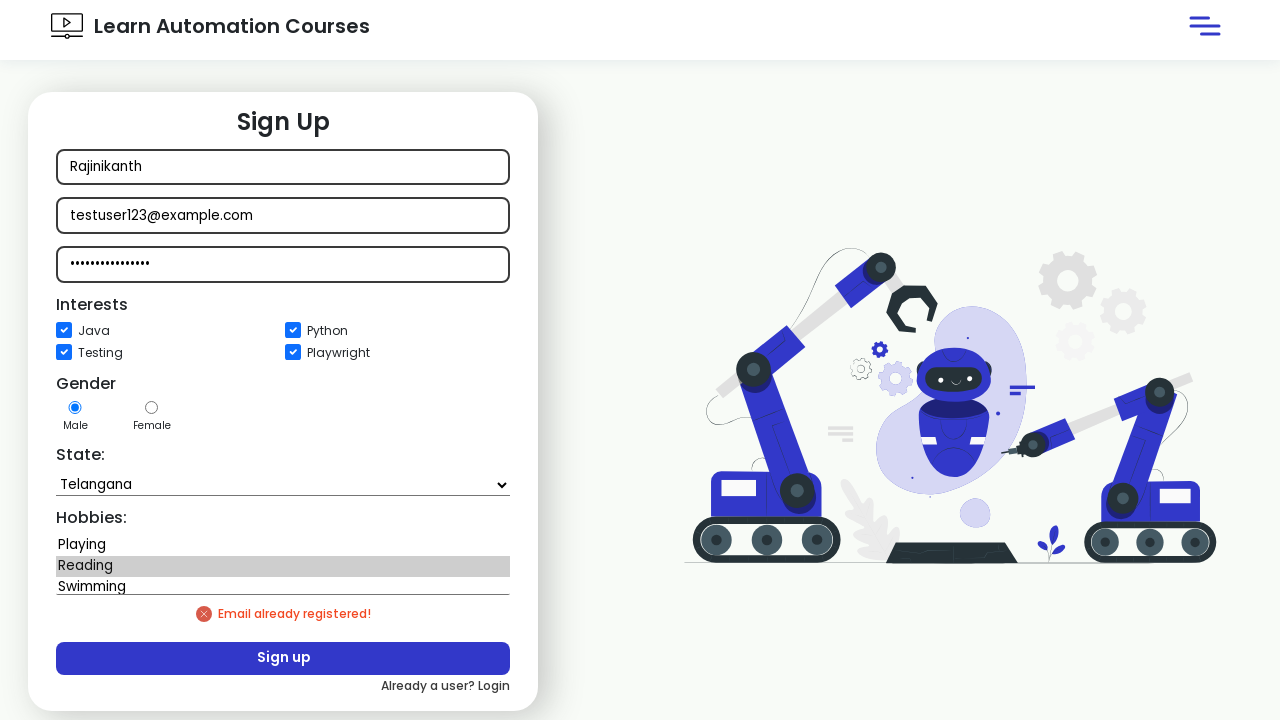

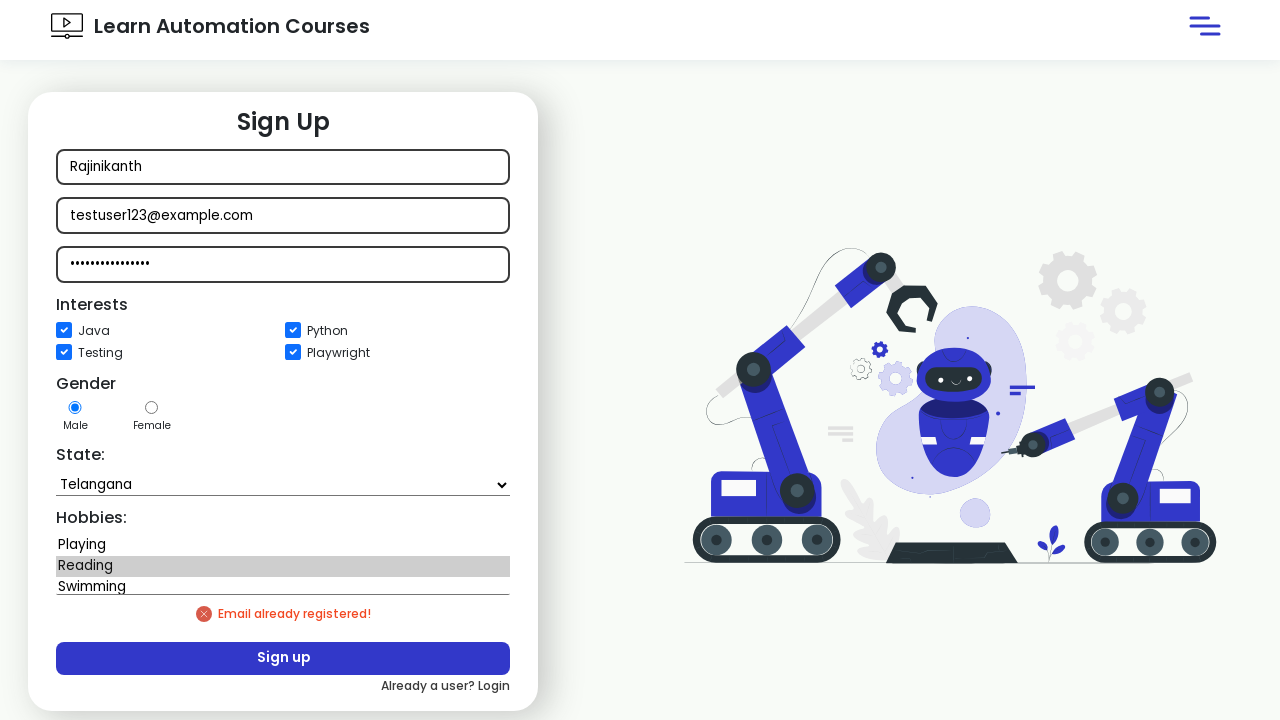